Tests the blog's search functionality by clicking the search button, entering a keyword "istio", submitting the search, and verifying that search results are displayed.

Starting URL: https://leileiluoluo.com/

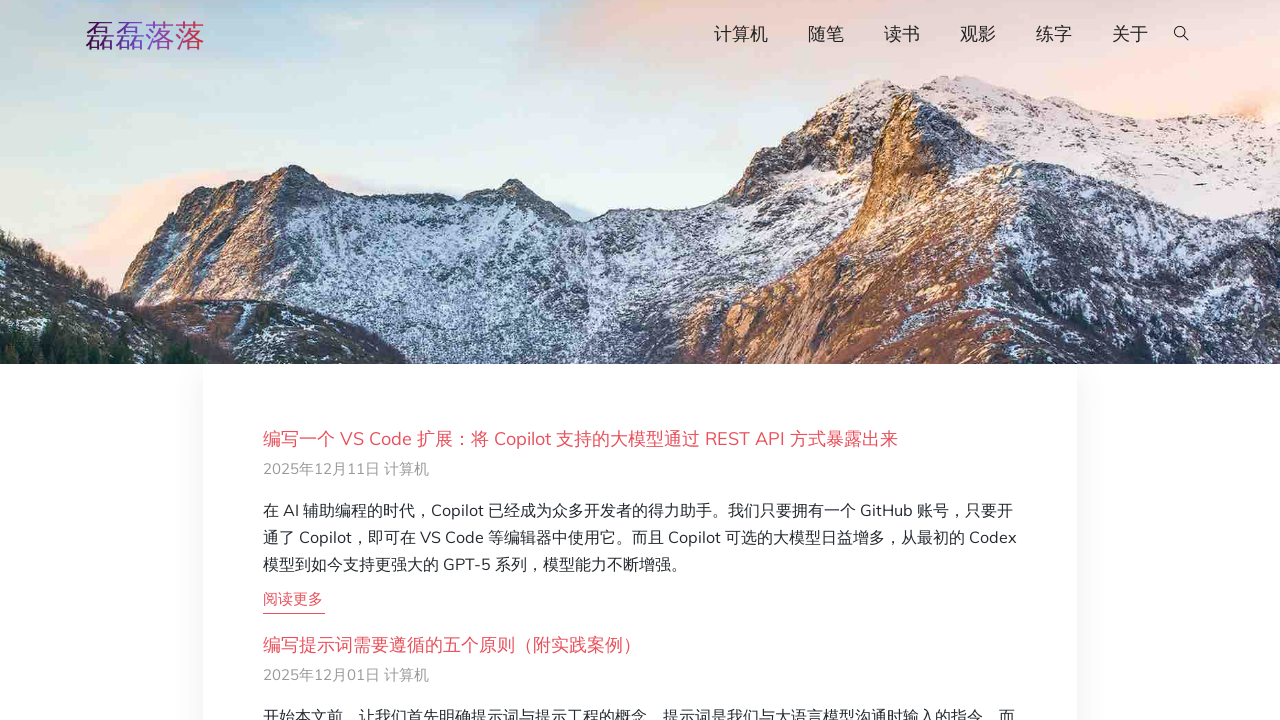

Clicked search button to open search interface at (1182, 35) on #searchOpen
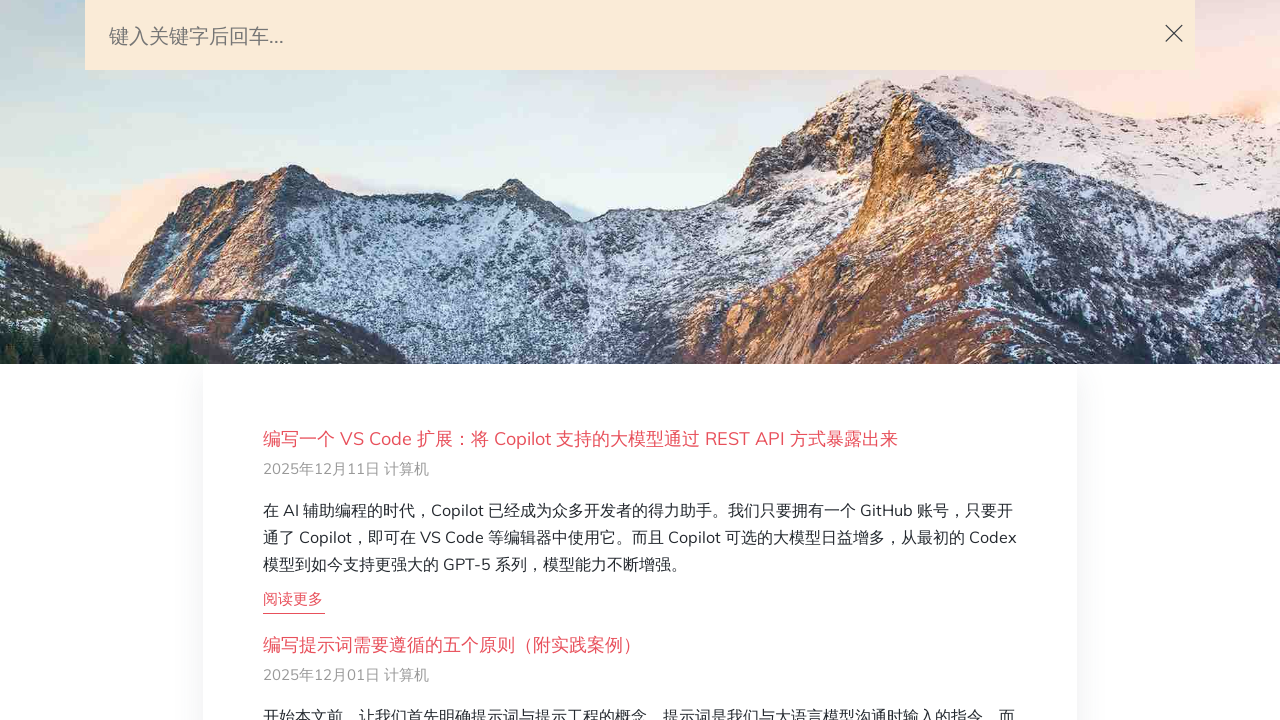

Filled search query field with 'istio' on #search-query
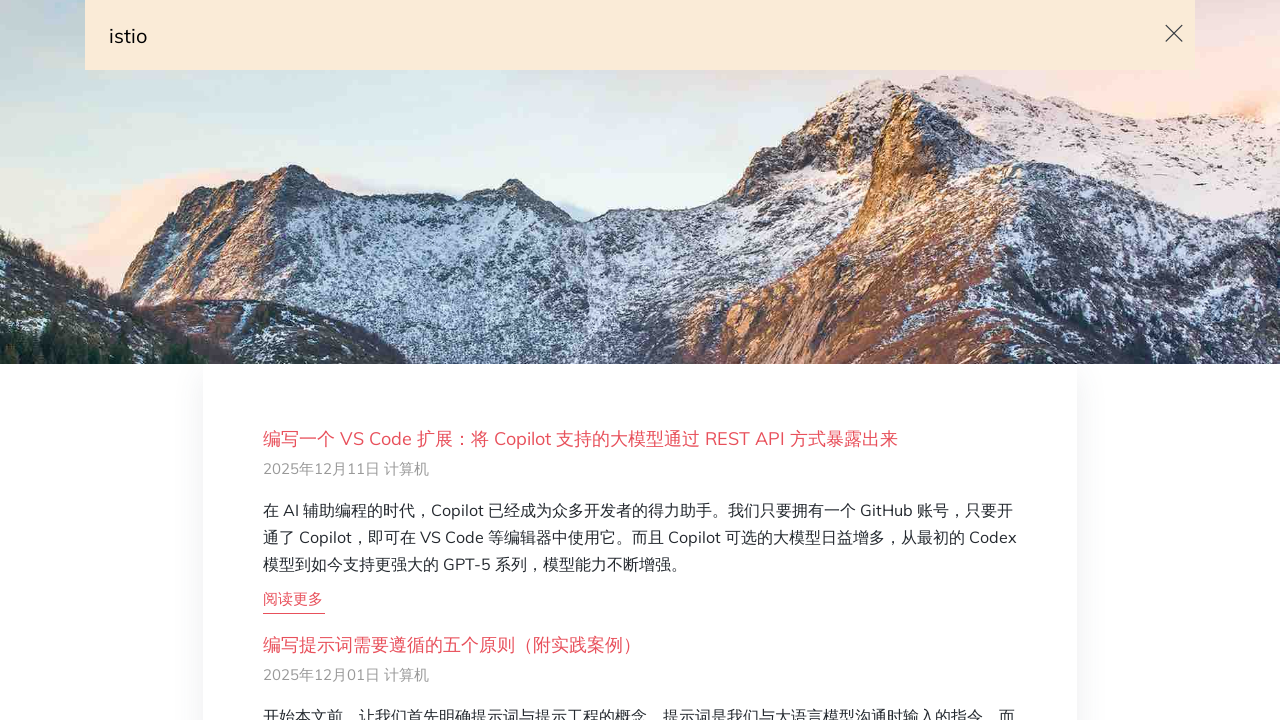

Pressed Enter to submit search for 'istio' on #search-query
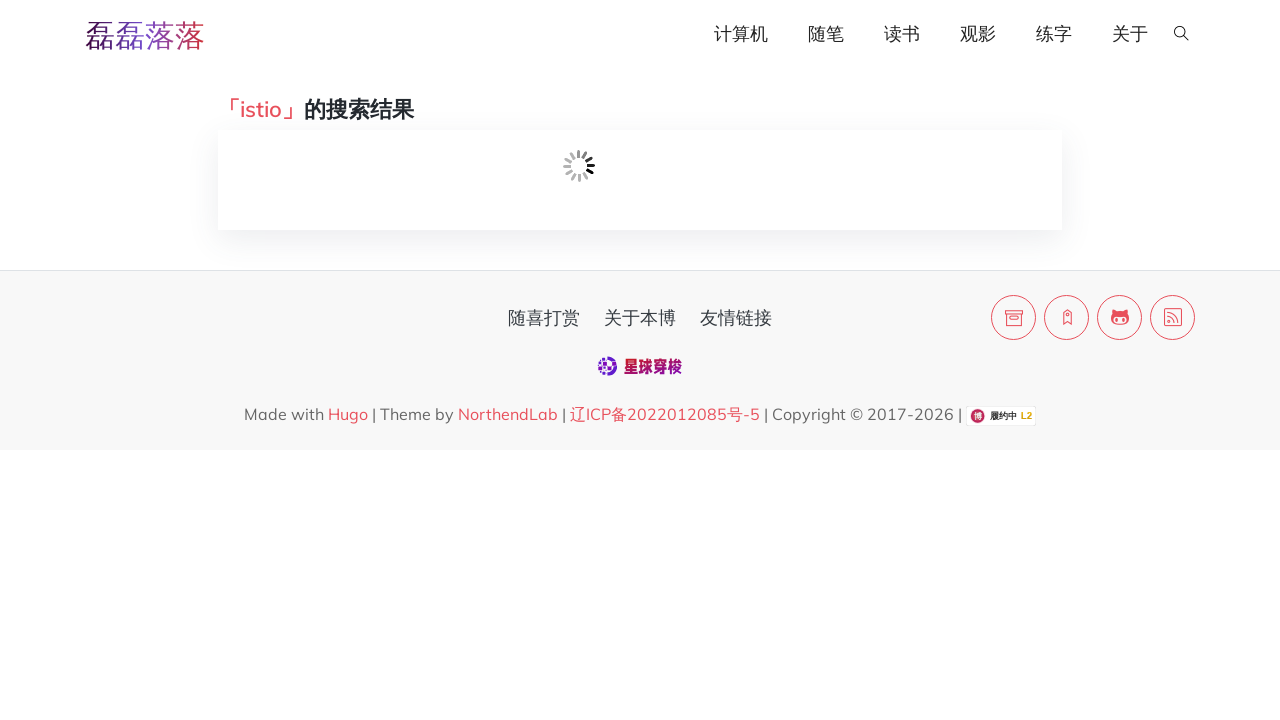

Search results loaded and are now visible
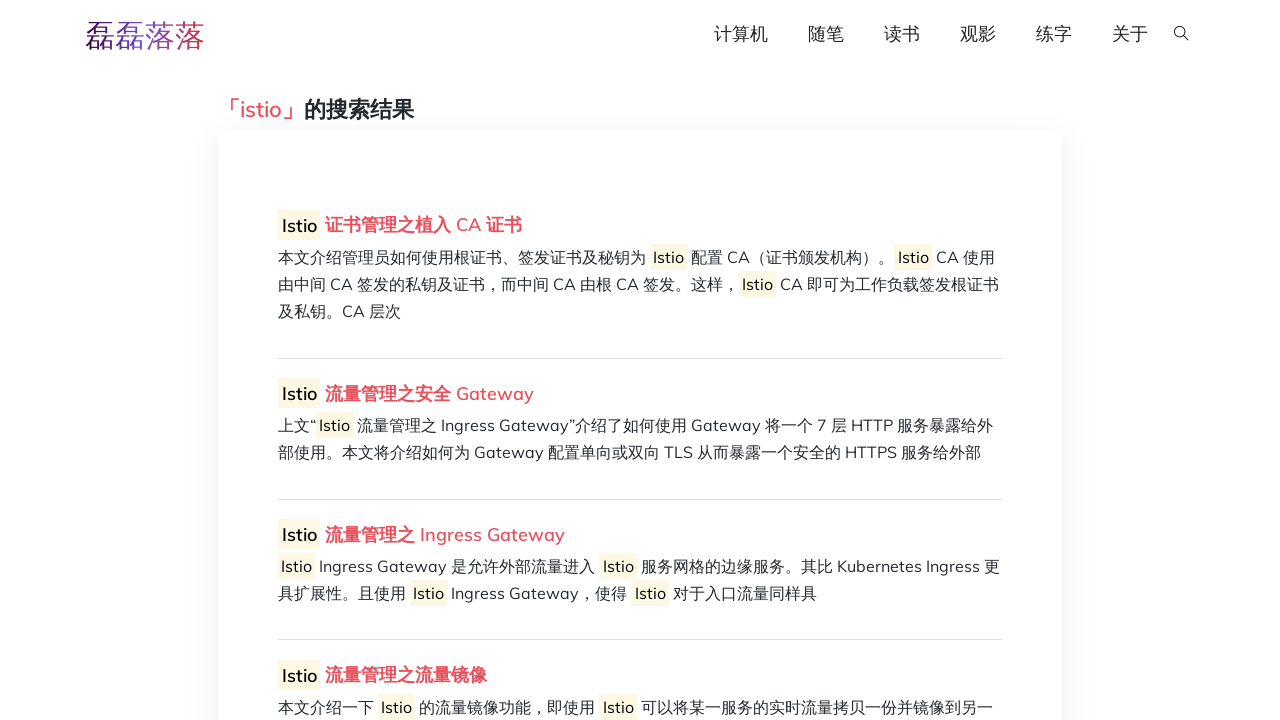

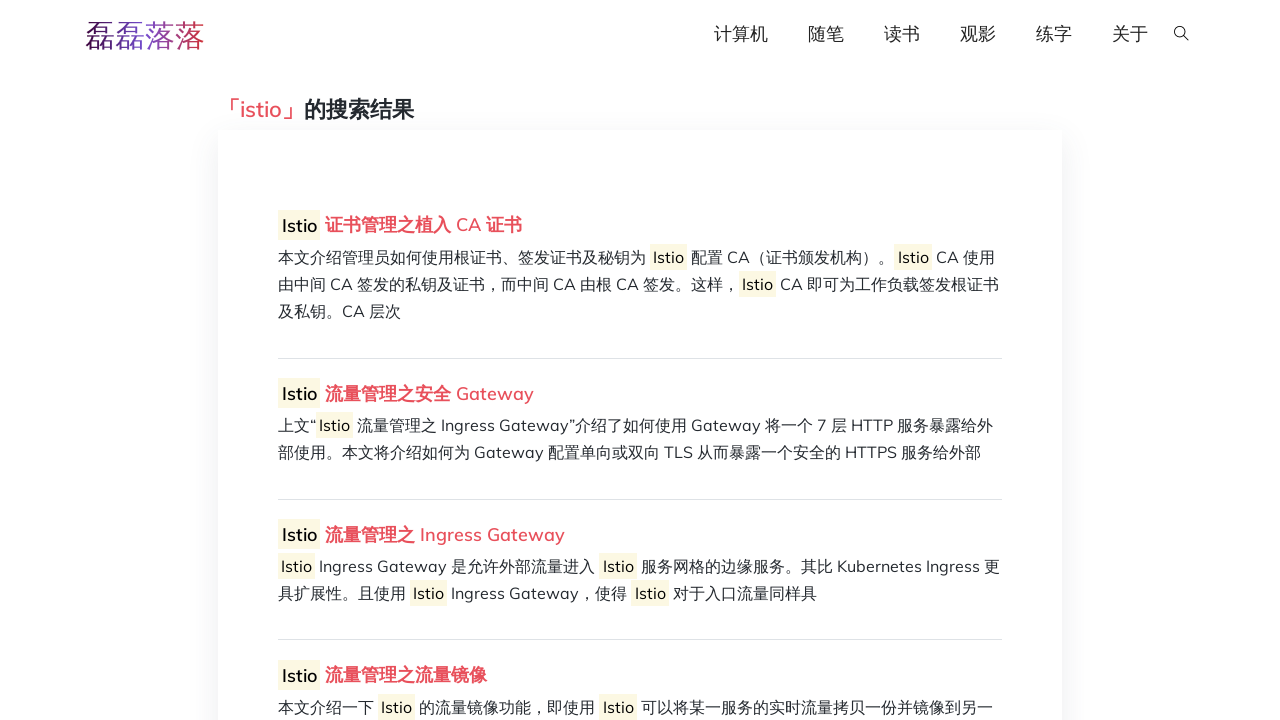